Tests adding multiple todo items and verifying they persist correctly after a page refresh.

Starting URL: https://demo.playwright.dev/todomvc

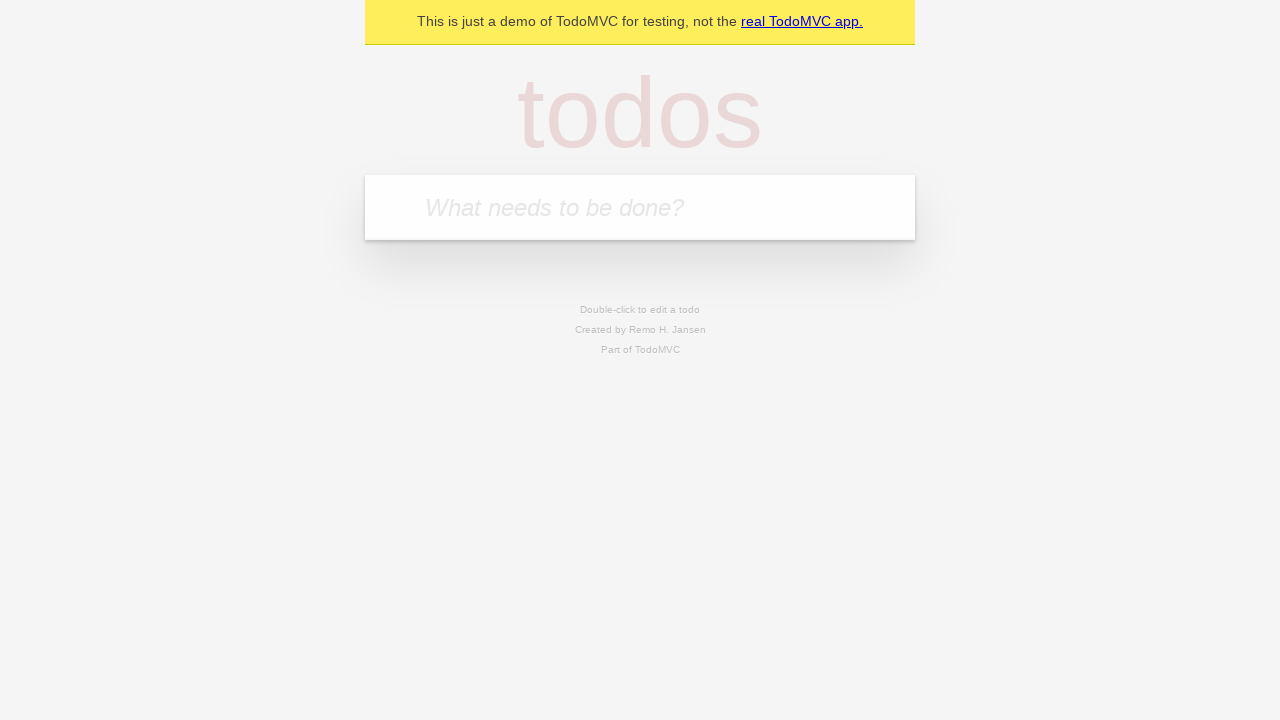

Filled new todo input with 'Get milk' on .new-todo
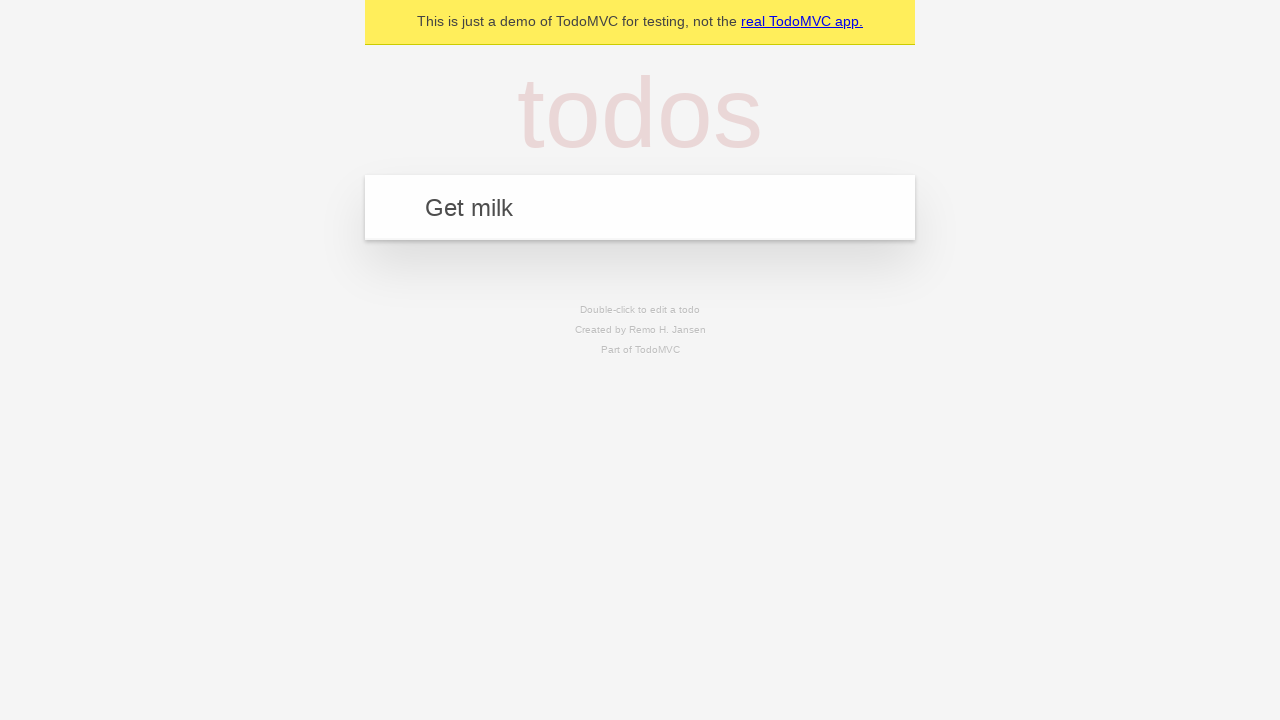

Pressed Enter to add first todo 'Get milk' on .new-todo
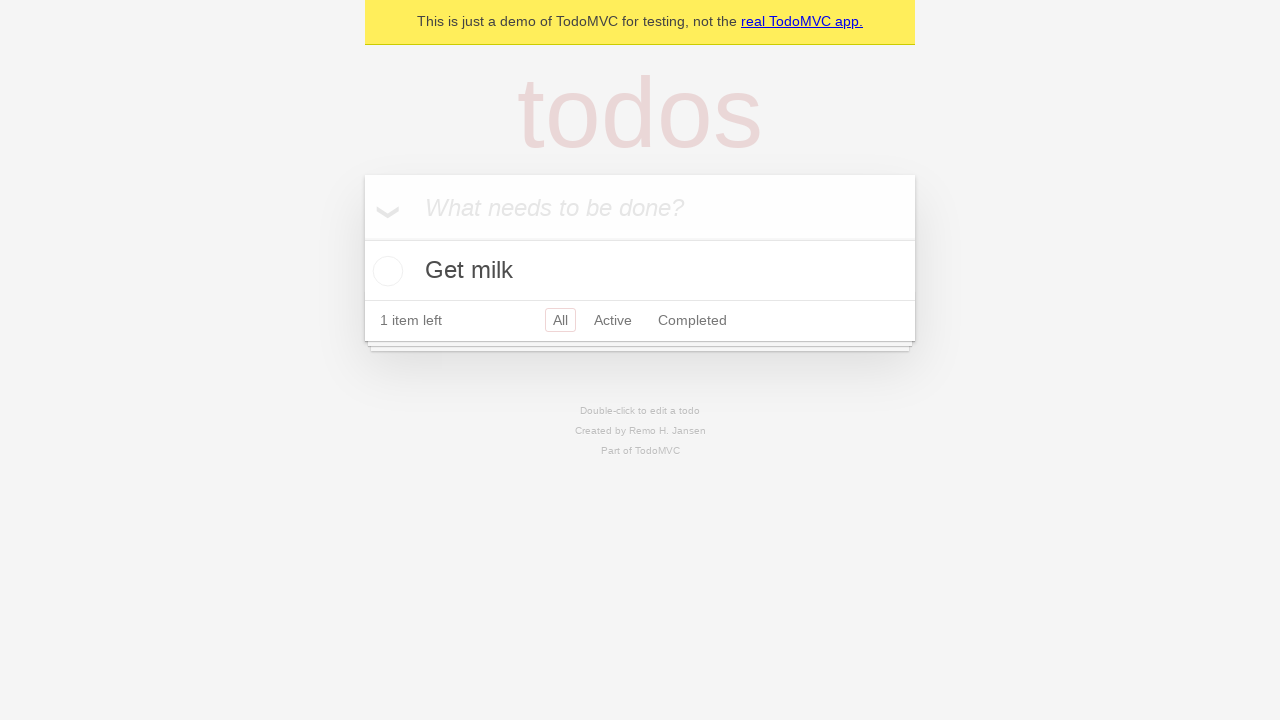

Filled new todo input with 'Collect Kids' on .new-todo
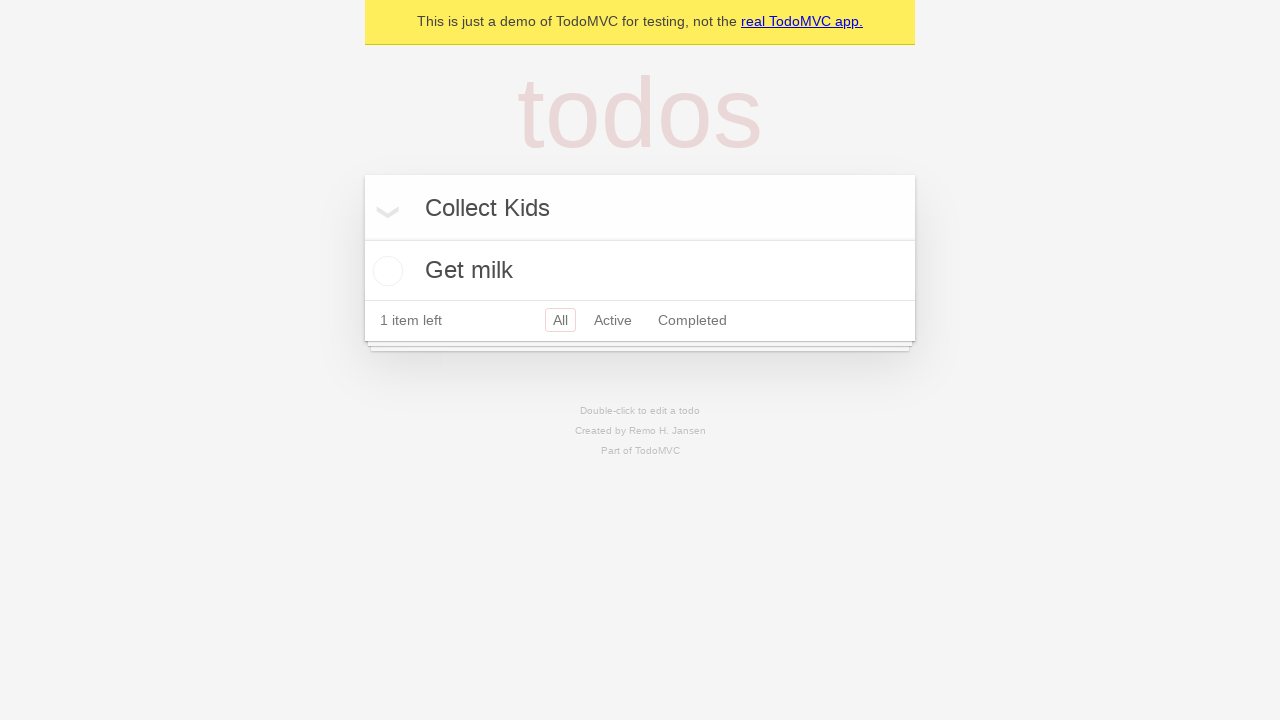

Pressed Enter to add second todo 'Collect Kids' on .new-todo
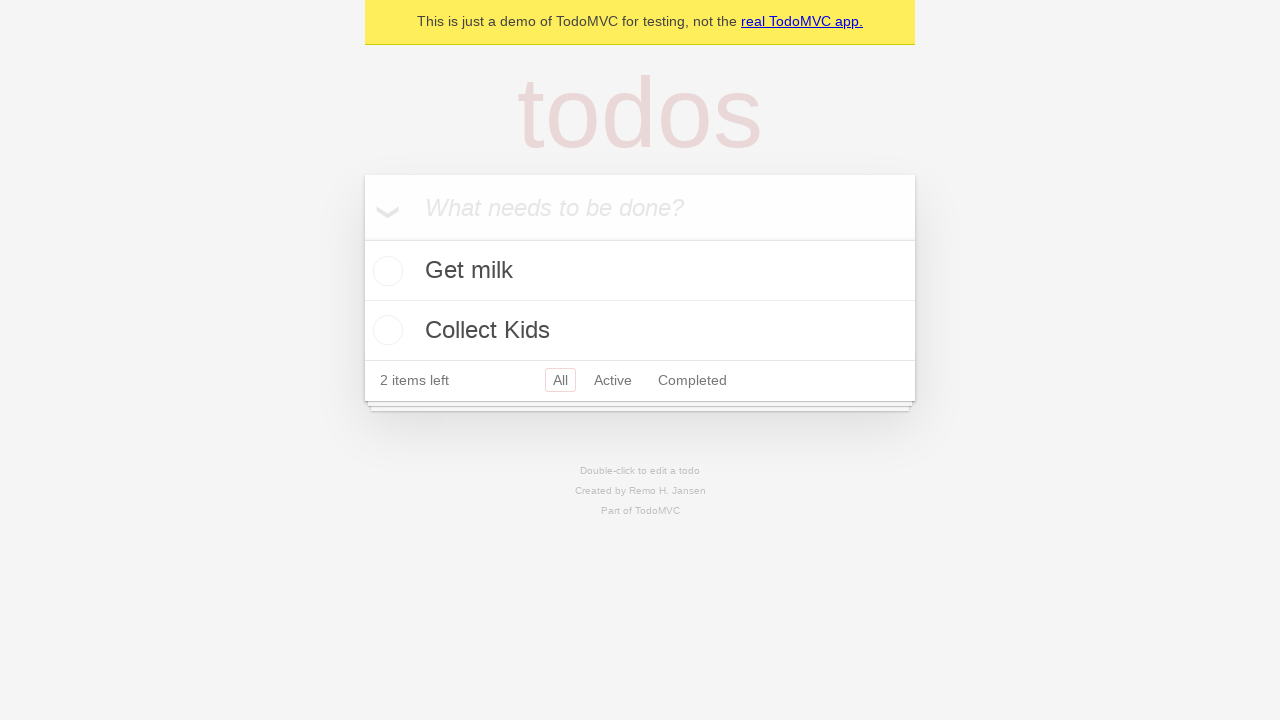

Filled new todo input with 'Go to gym' on .new-todo
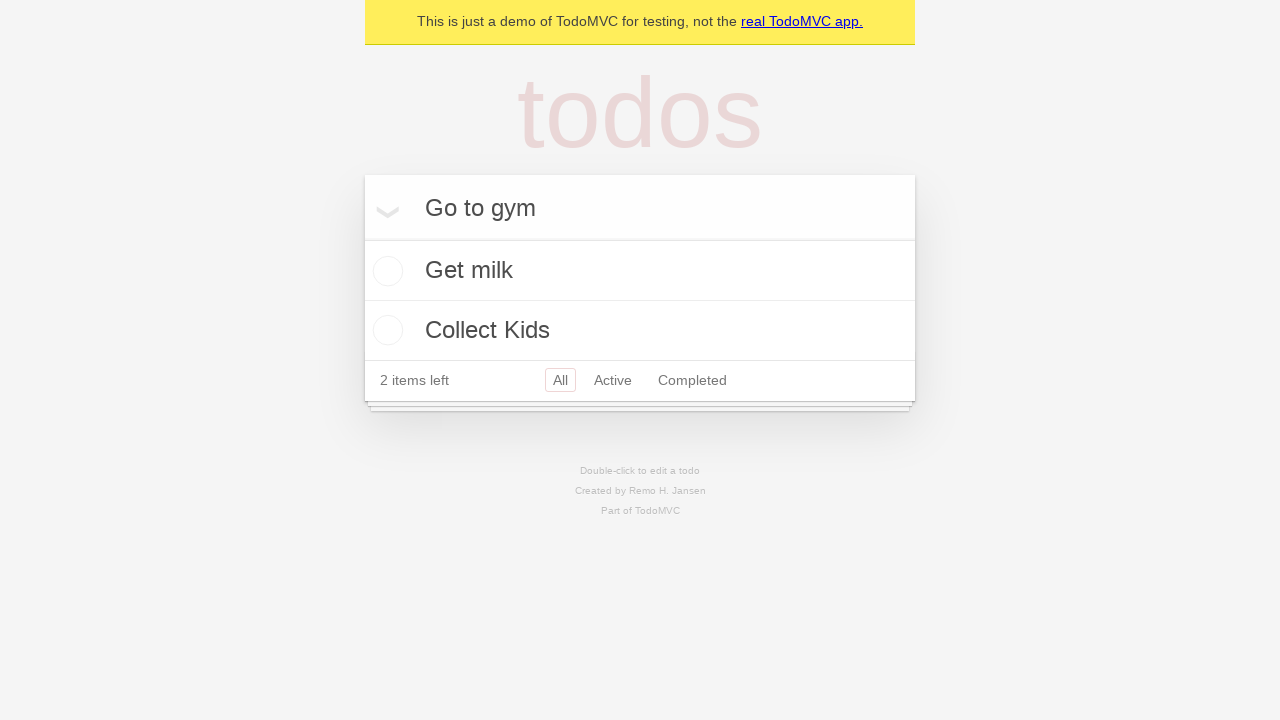

Pressed Enter to add third todo 'Go to gym' on .new-todo
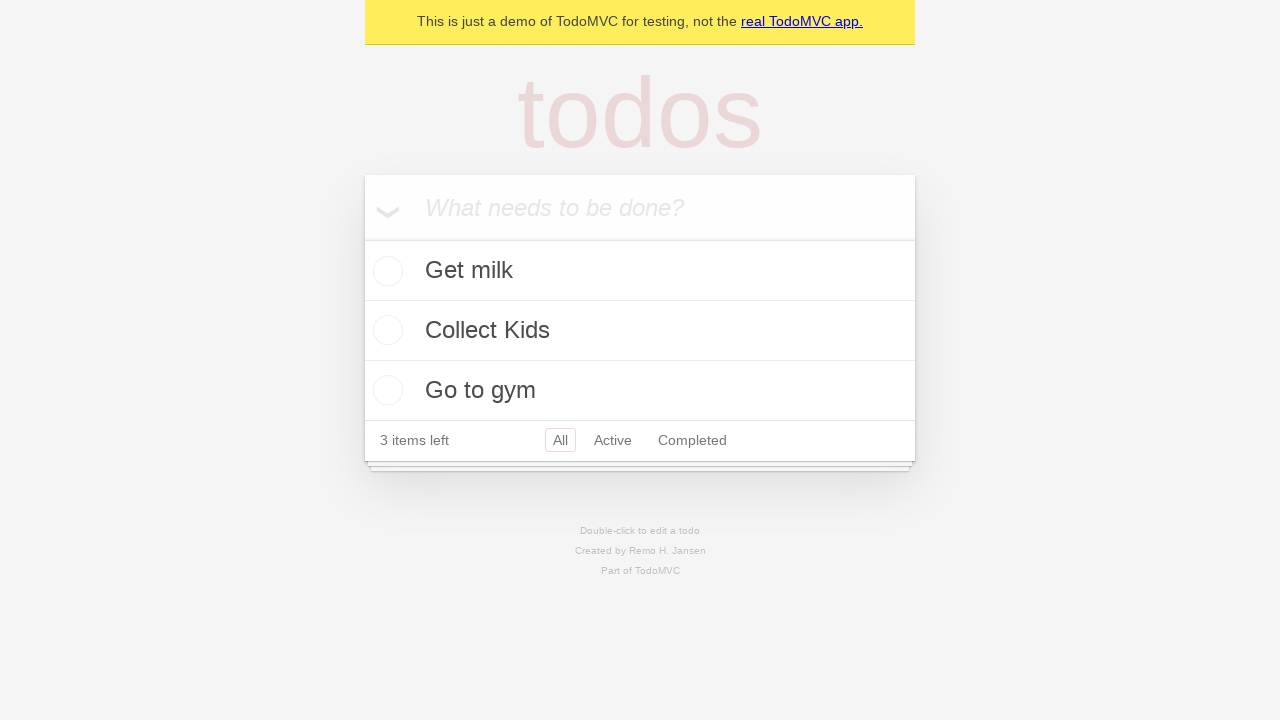

Filled new todo input with 'Watch tv' on .new-todo
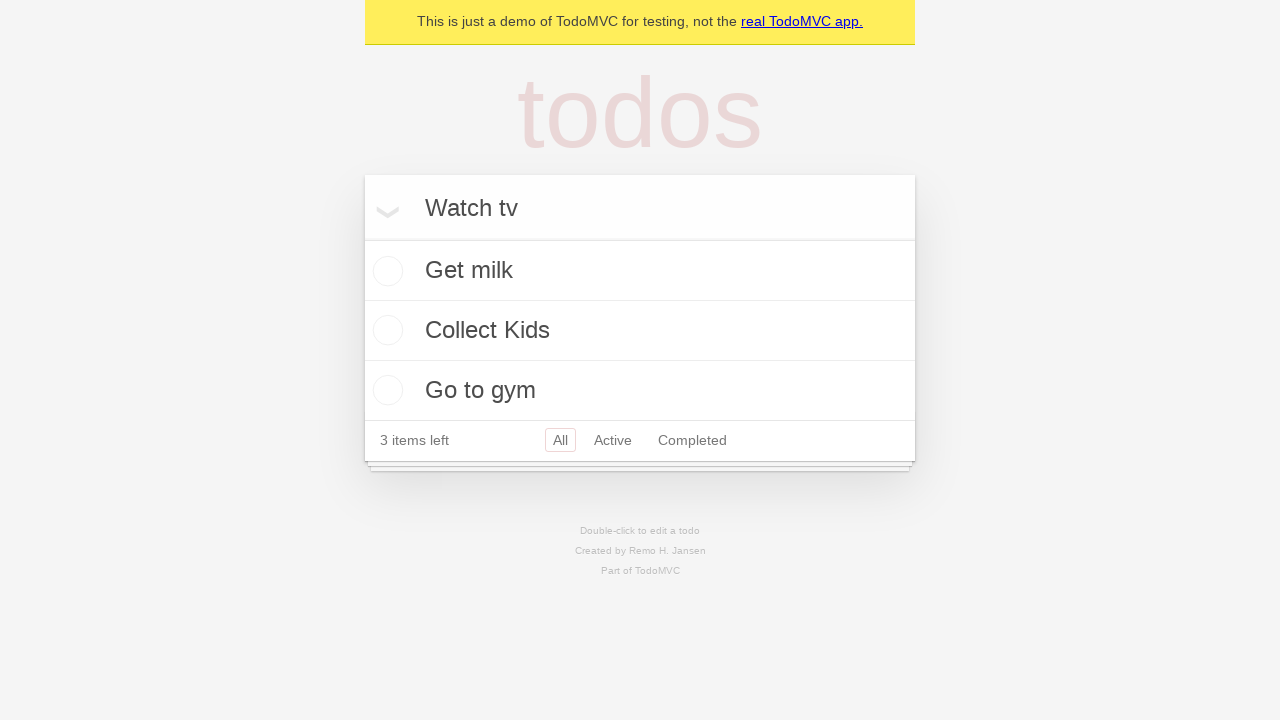

Pressed Enter to add fourth todo 'Watch tv' on .new-todo
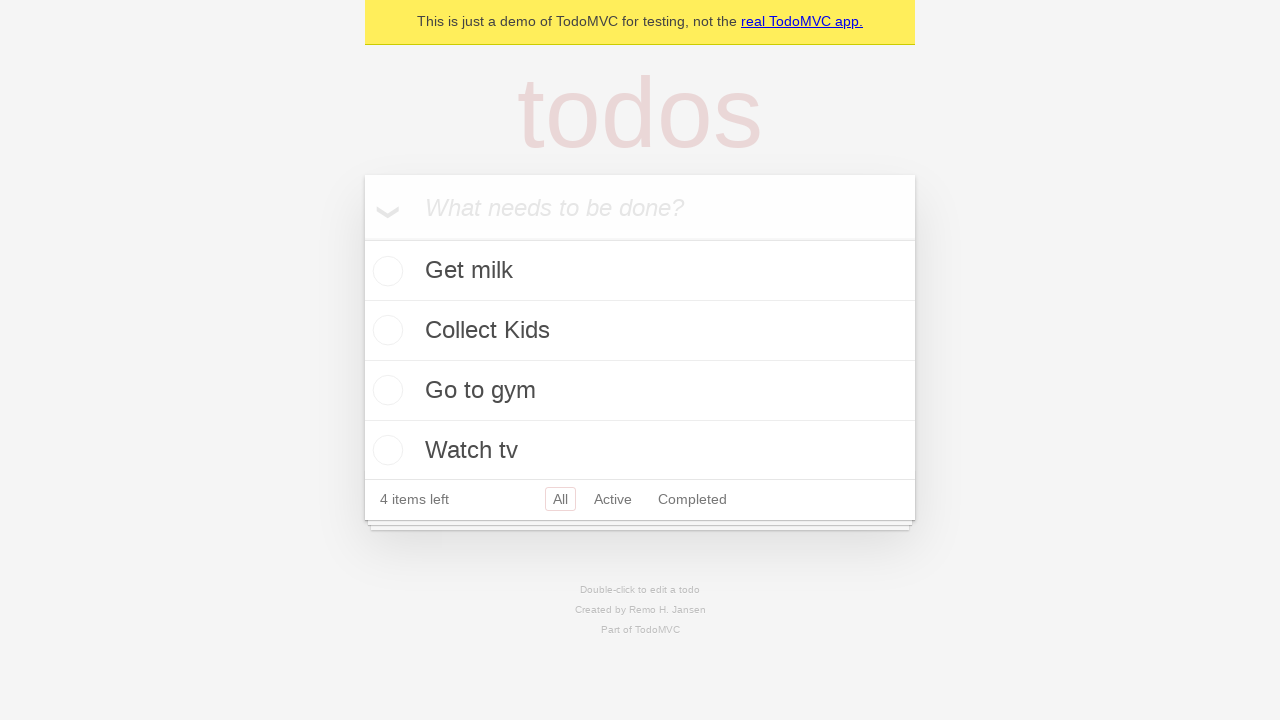

Reloaded page to test todo persistence
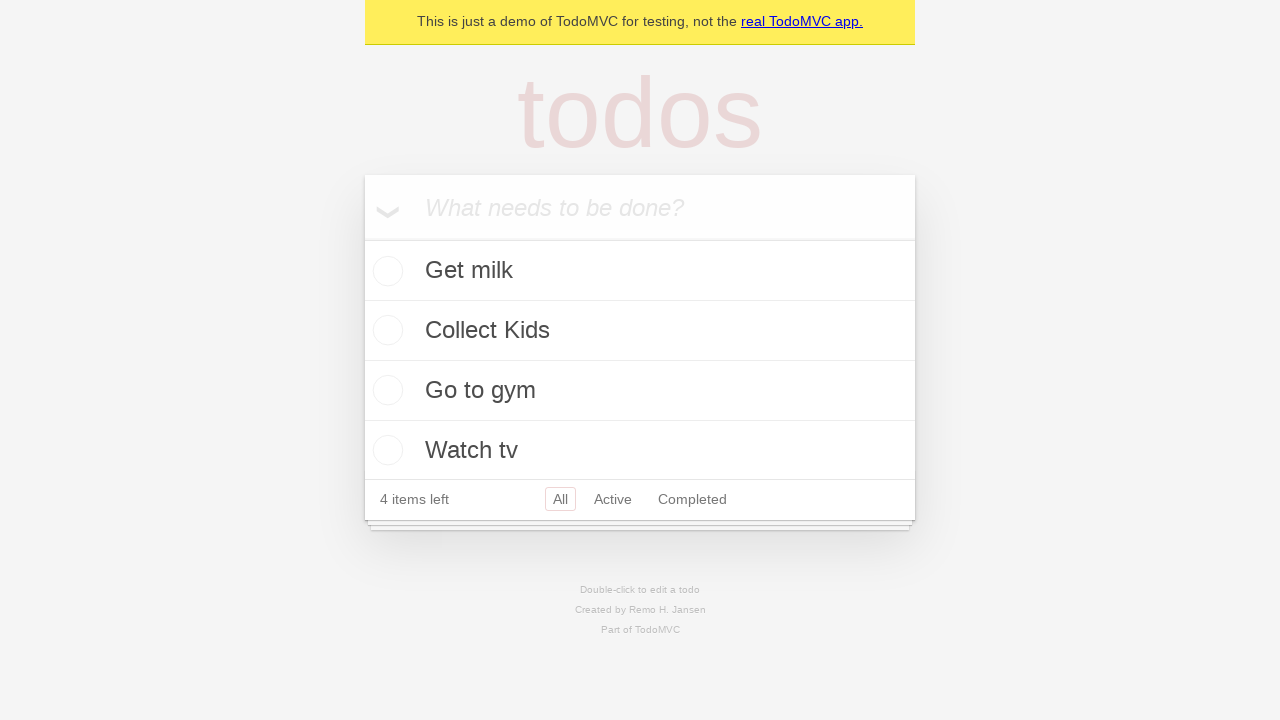

Verified that 4 todo items exist after page refresh
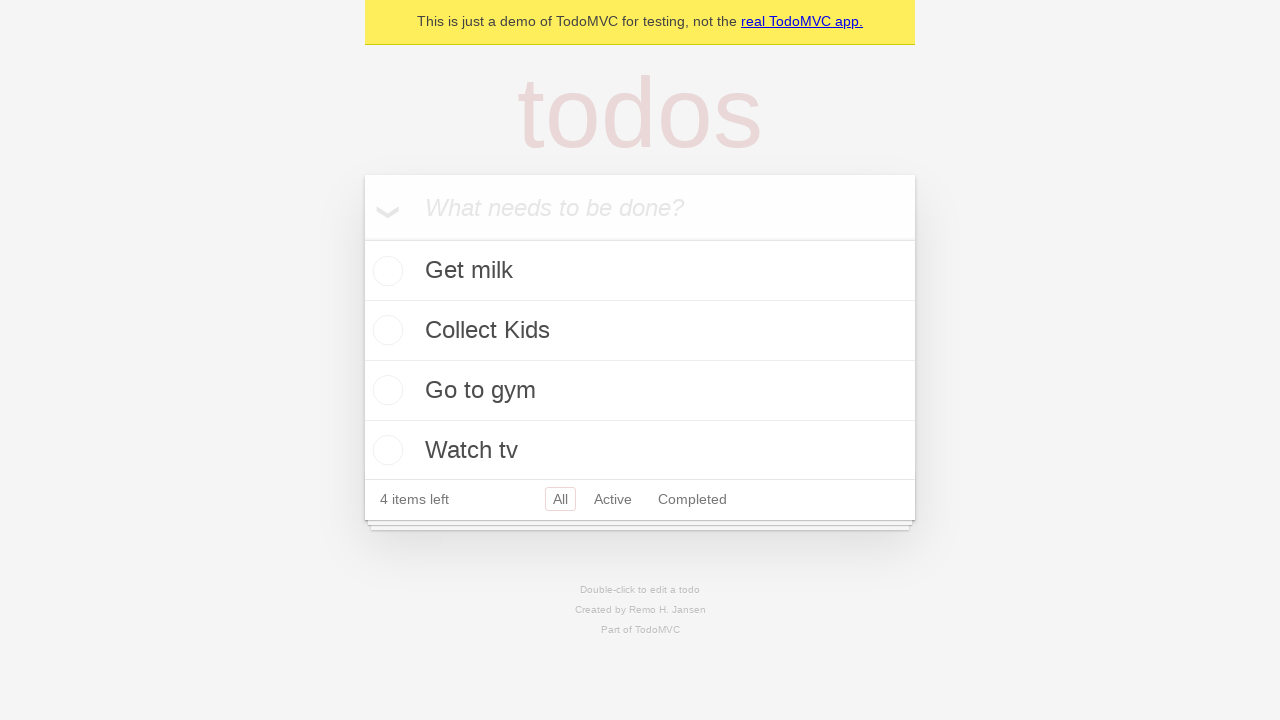

Verified 'Get milk' todo is visible after refresh
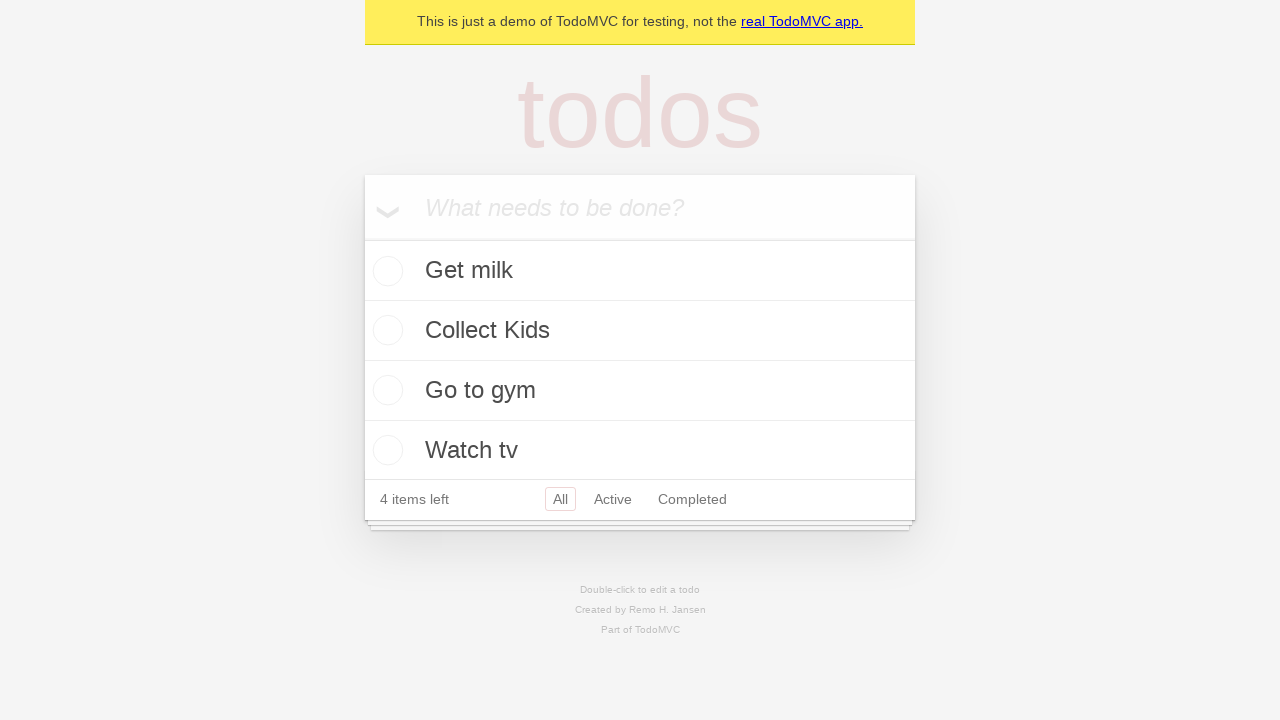

Verified 'Collect Kids' todo is visible after refresh
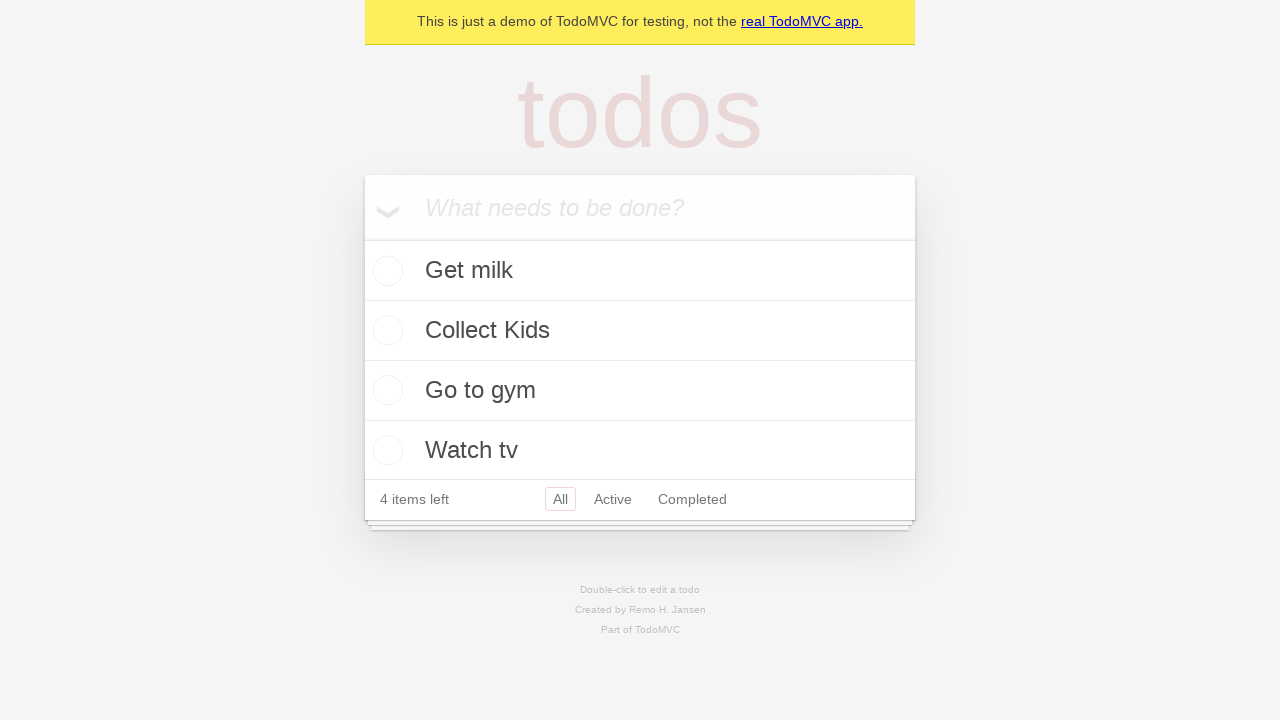

Verified 'Go to gym' todo is visible after refresh
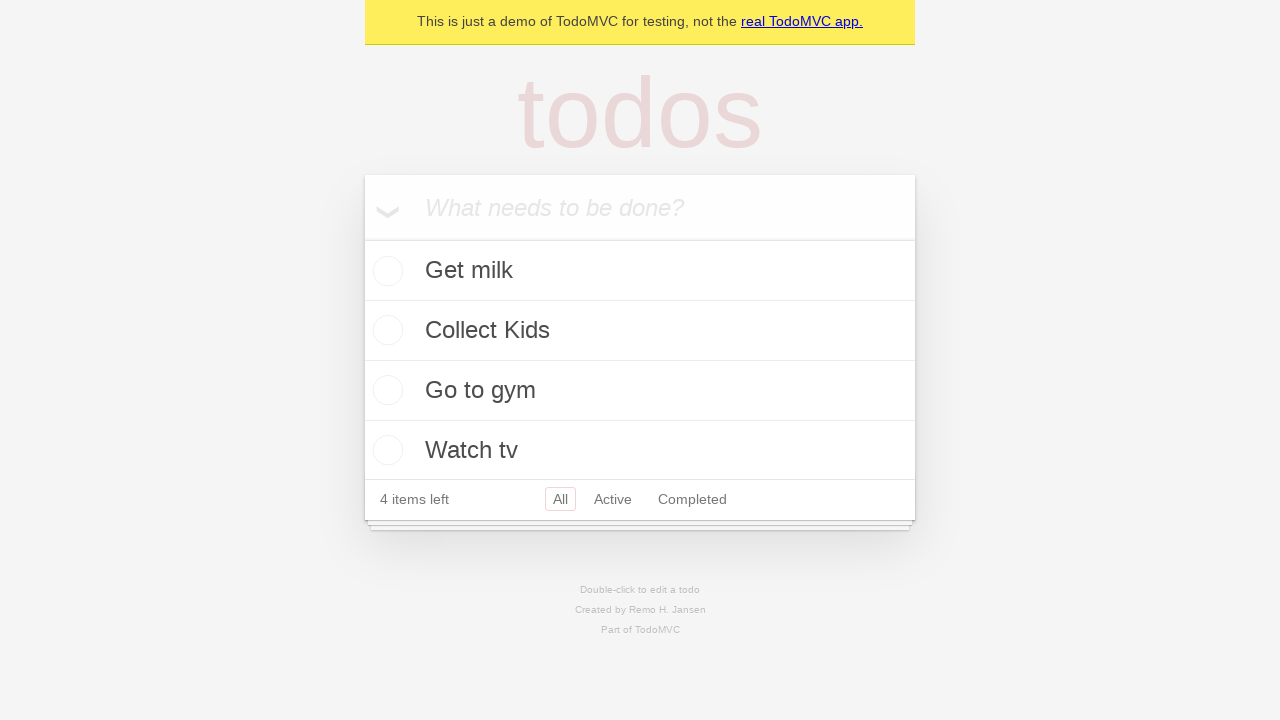

Verified 'Watch tv' todo is visible after refresh
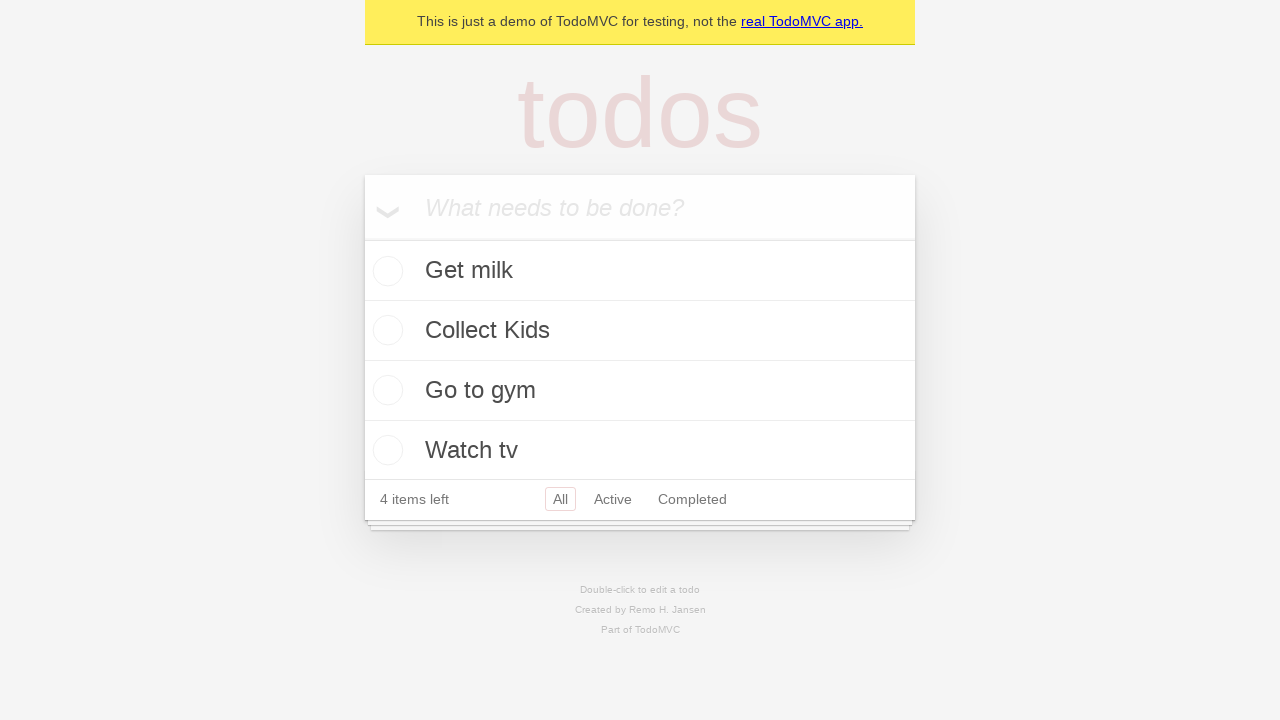

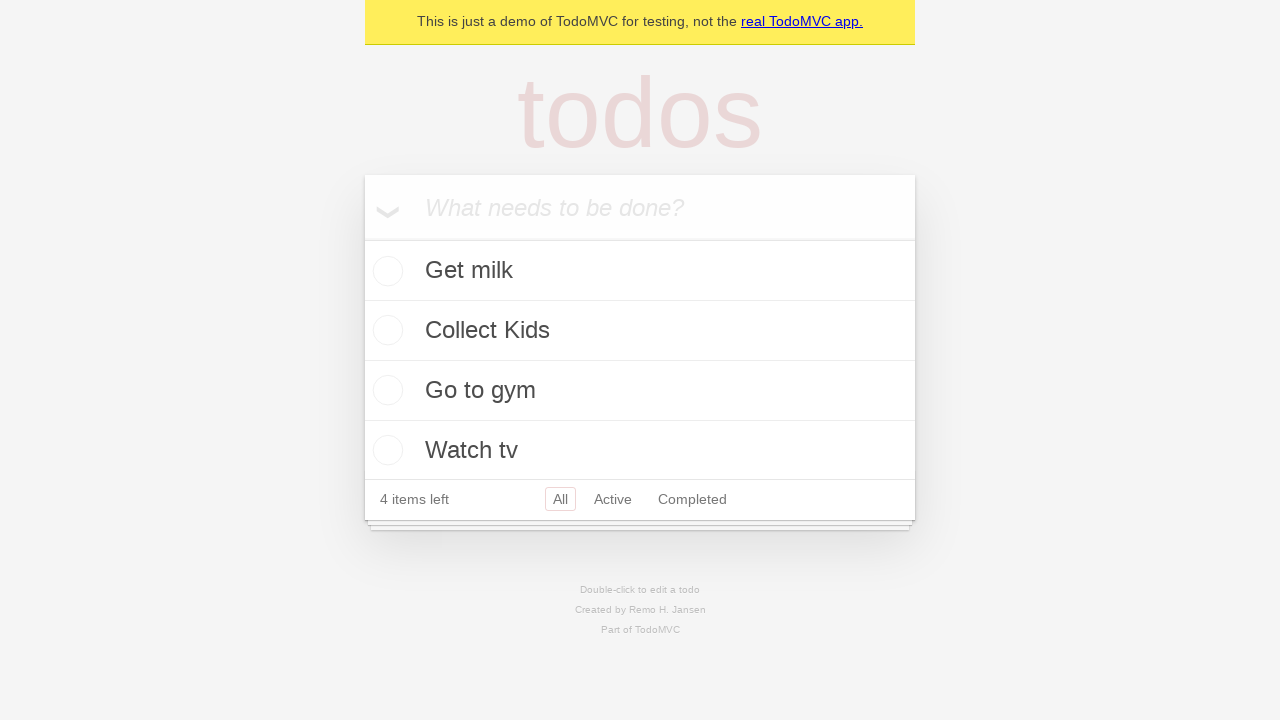